Tests basic alert functionality by clicking a button to trigger an alert and accepting it

Starting URL: https://demoqa.com/alerts

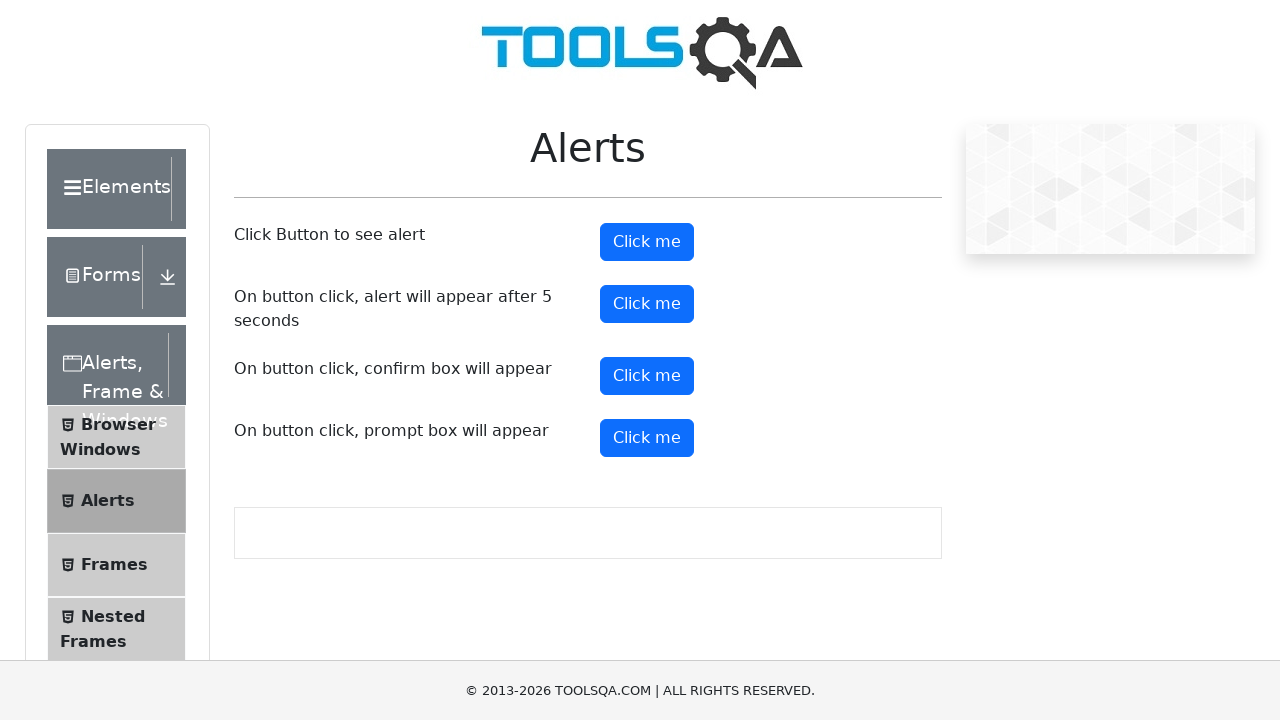

Clicked alert button to trigger alert at (647, 242) on button#alertButton
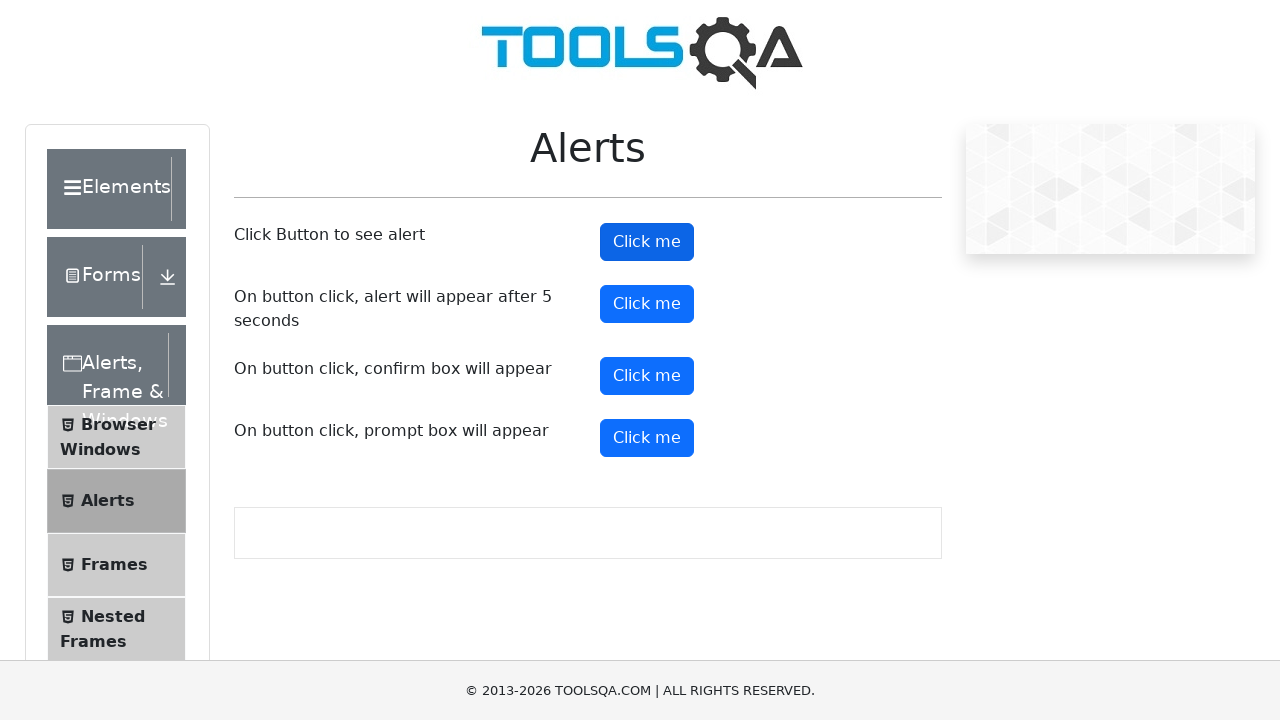

Set up dialog handler to accept alert
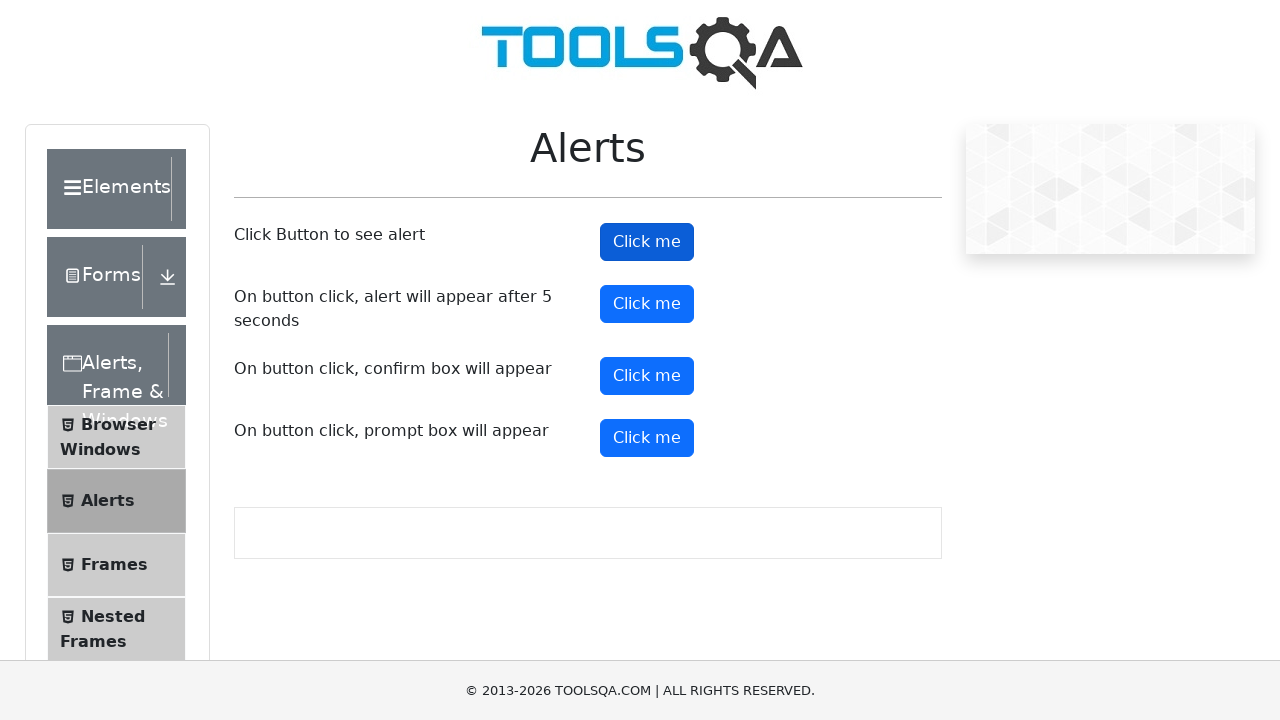

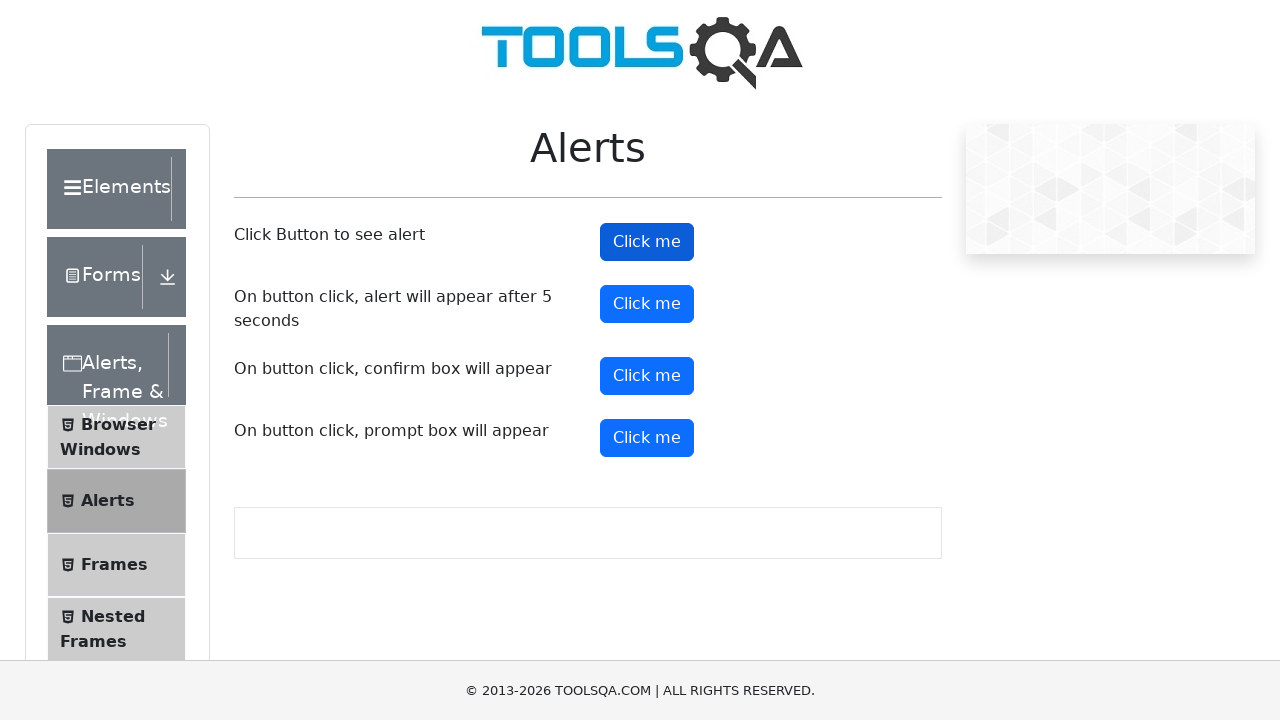